Tests navigating to Top Lists and then Top Rated Esoteric to verify esoteric language rankings.

Starting URL: http://www.99-bottles-of-beer.net/

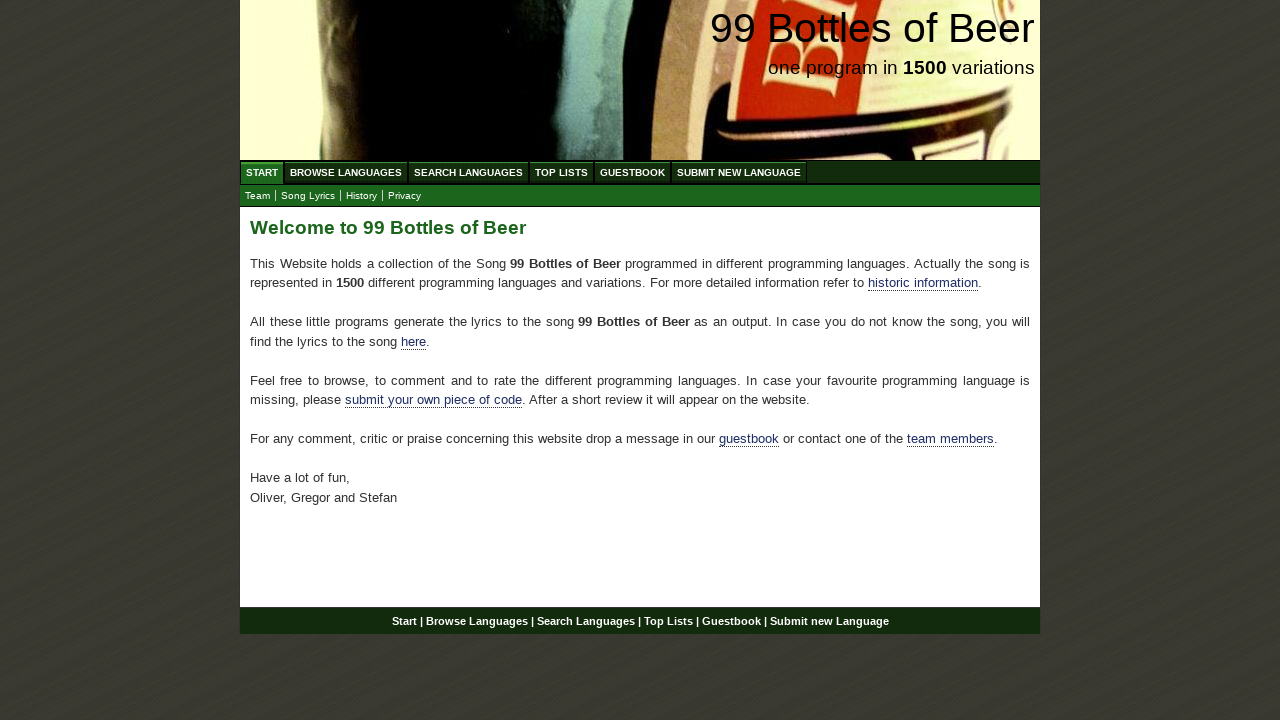

Clicked on Top Lists link at (562, 172) on text=Top Lists
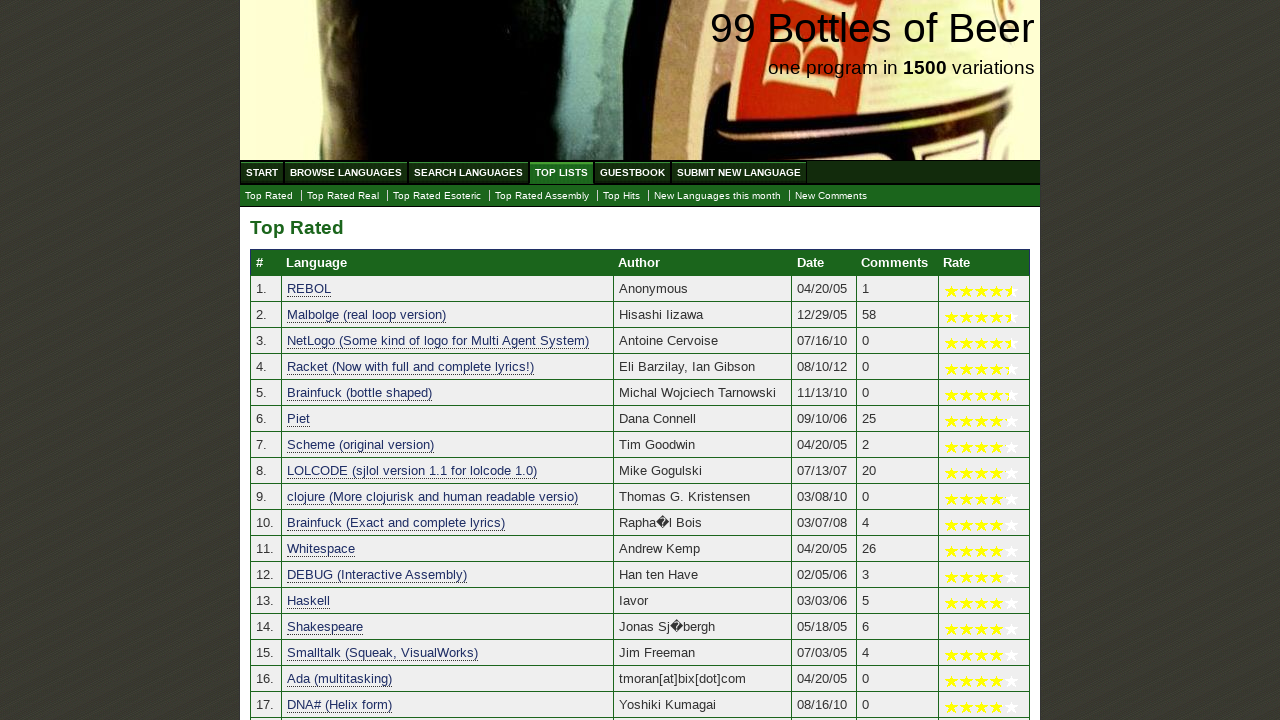

Clicked on Top Rated Esoteric link at (437, 196) on text=Top Rated Esoteric
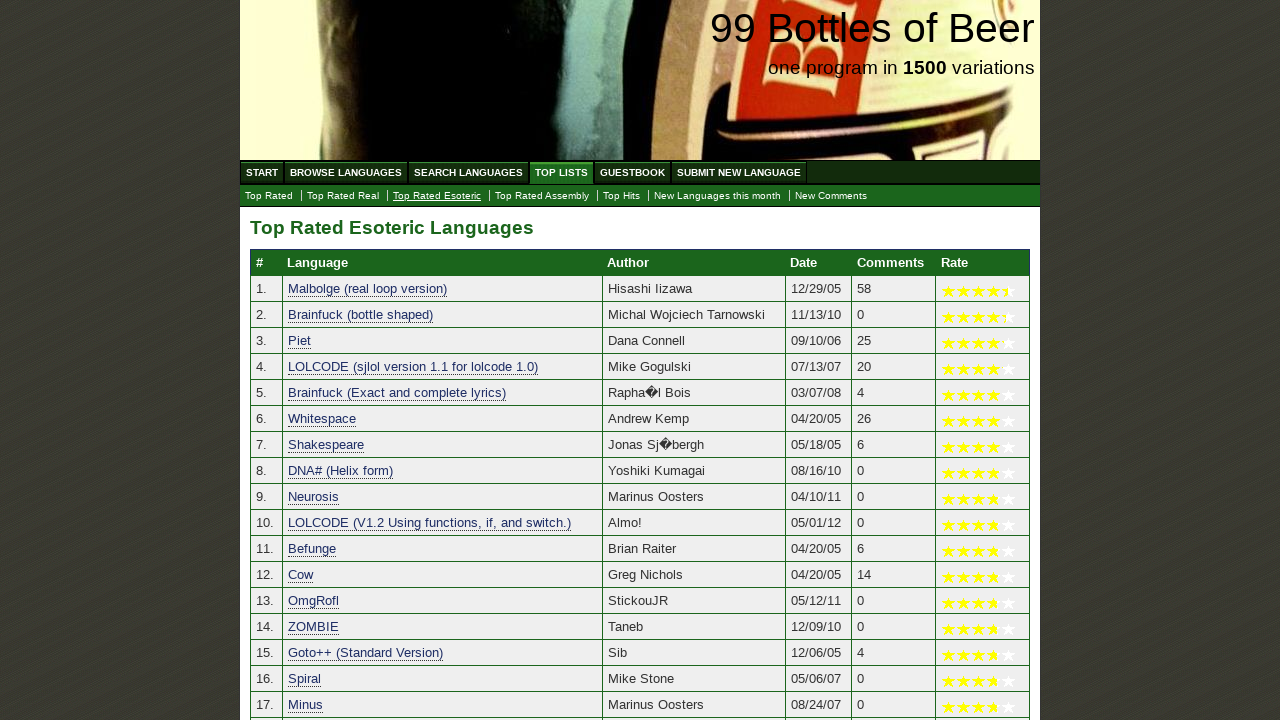

Language table with esoteric rankings loaded
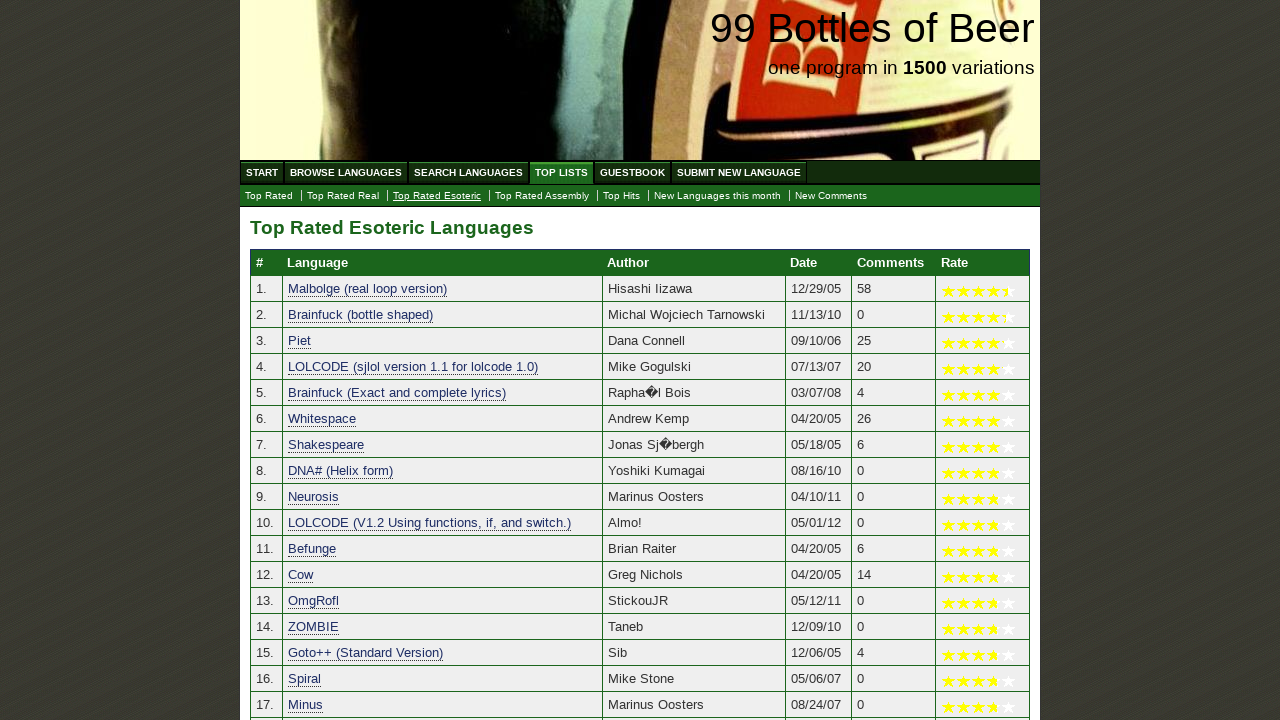

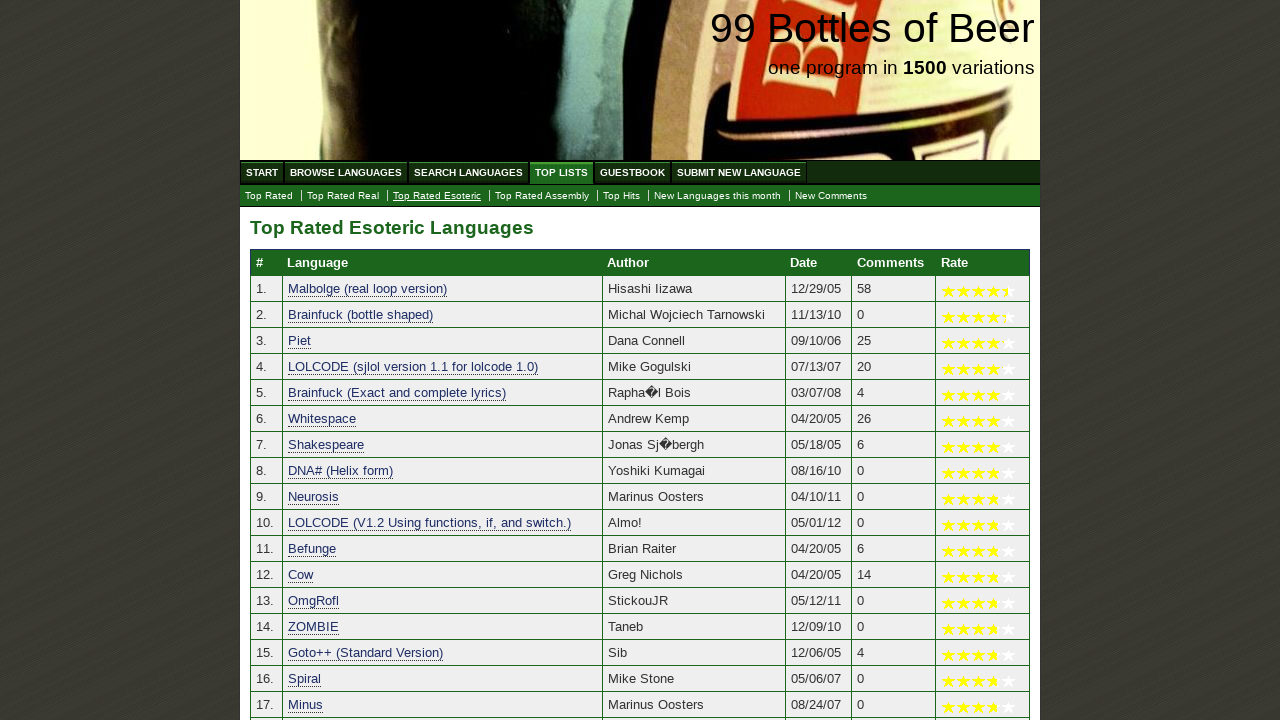